Tests window handling functionality by clicking a link to open a new window, switching between windows, and verifying content in each window

Starting URL: https://the-internet.herokuapp.com

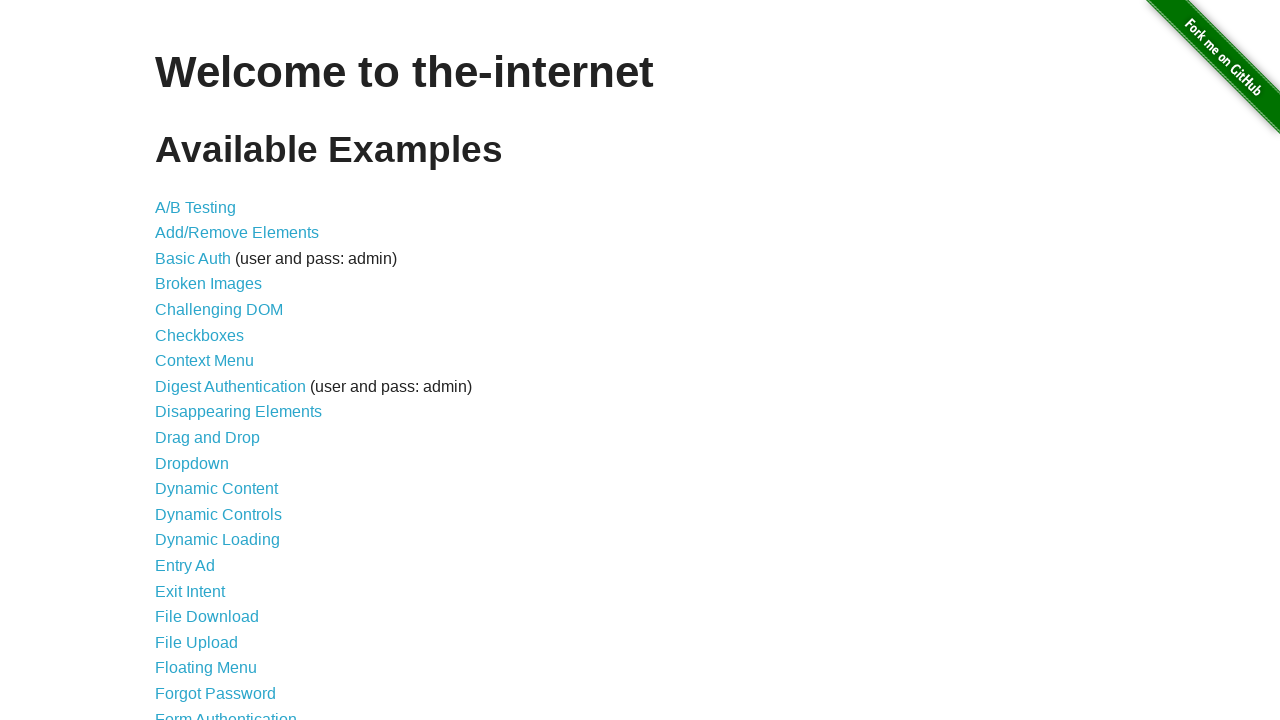

Clicked on Multiple Windows option at (218, 369) on xpath=//a[contains(text(), 'Multiple Windows')]
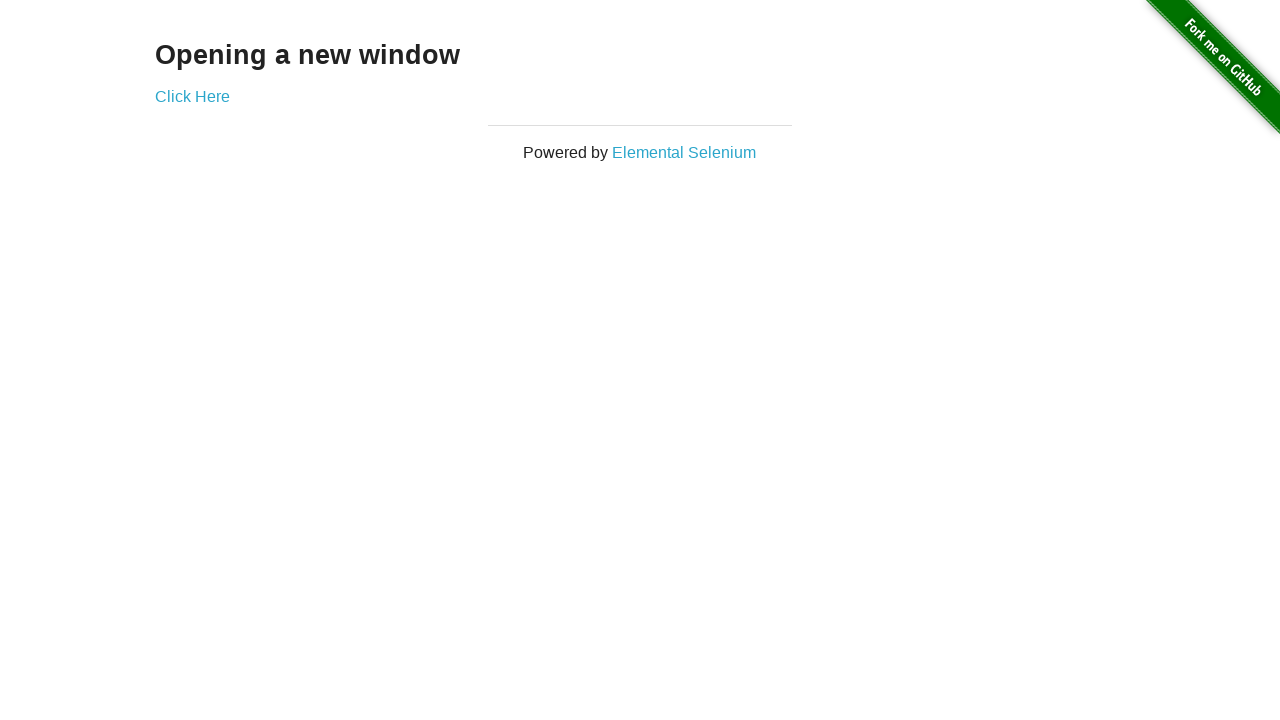

Clicked 'Click Here' link to open new window at (192, 96) on xpath=//a[contains(text(), 'Click Here')]
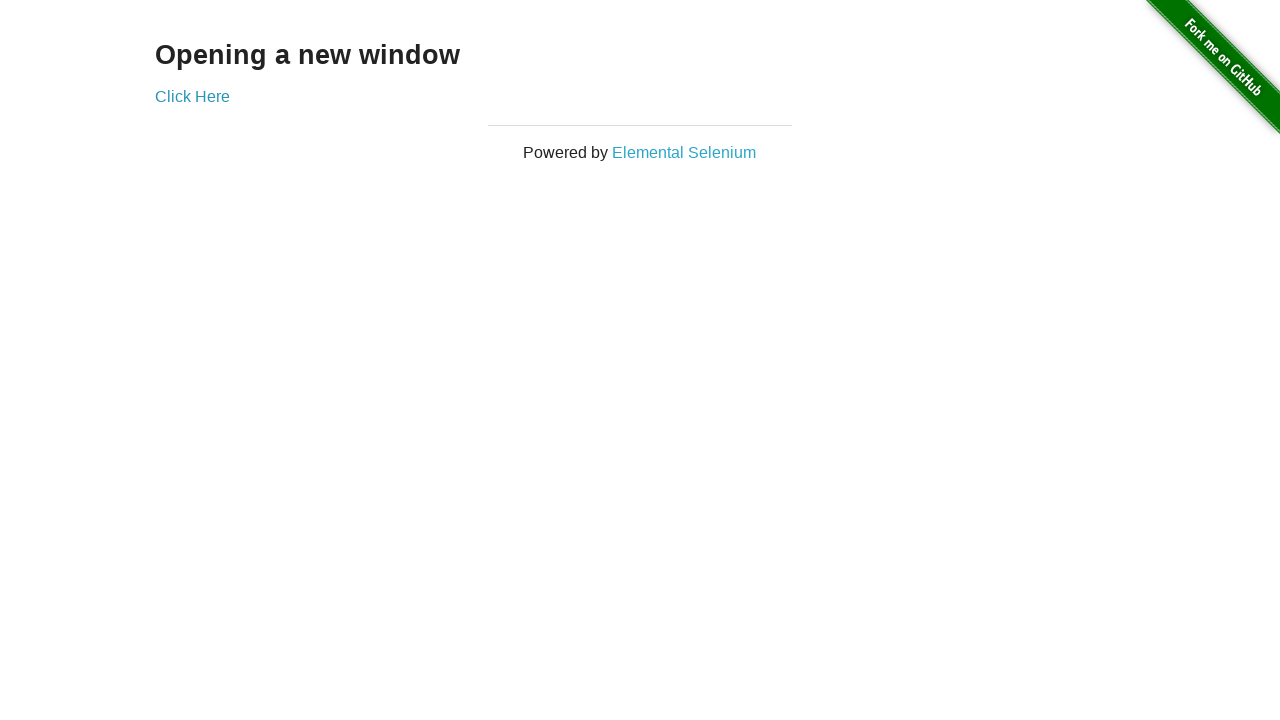

New window opened and captured
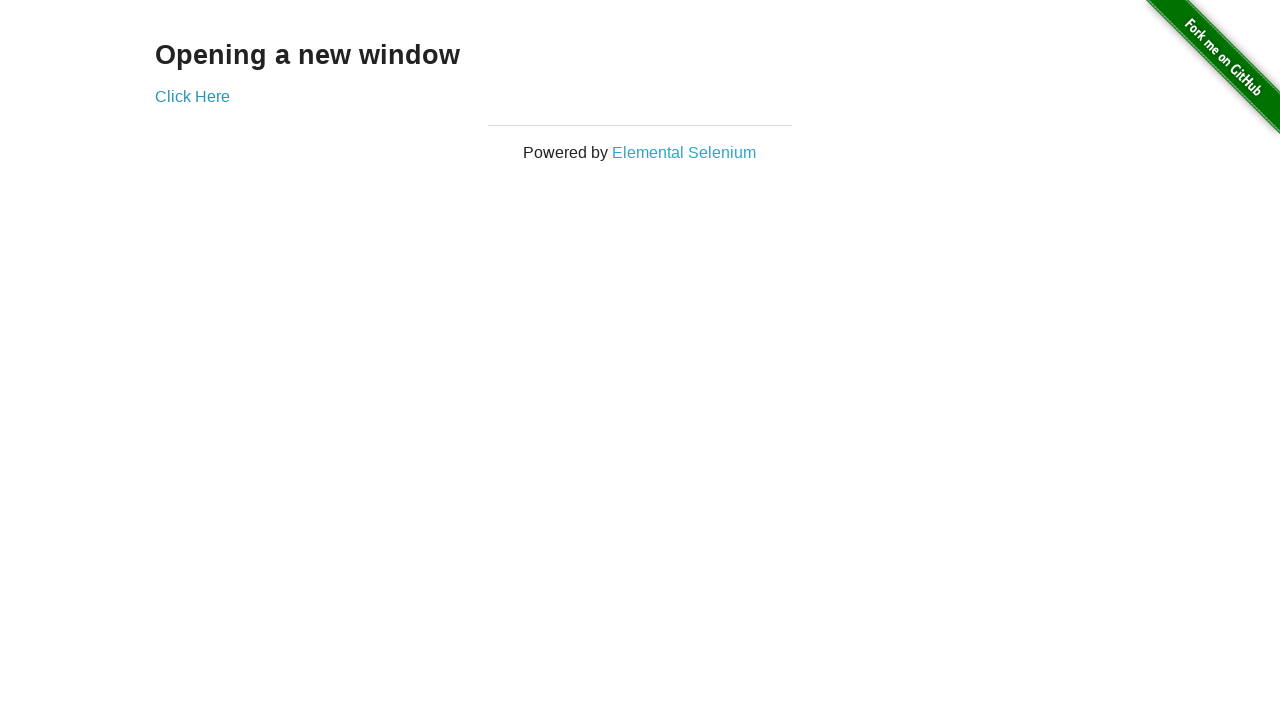

Retrieved text from new window: 'New Window'
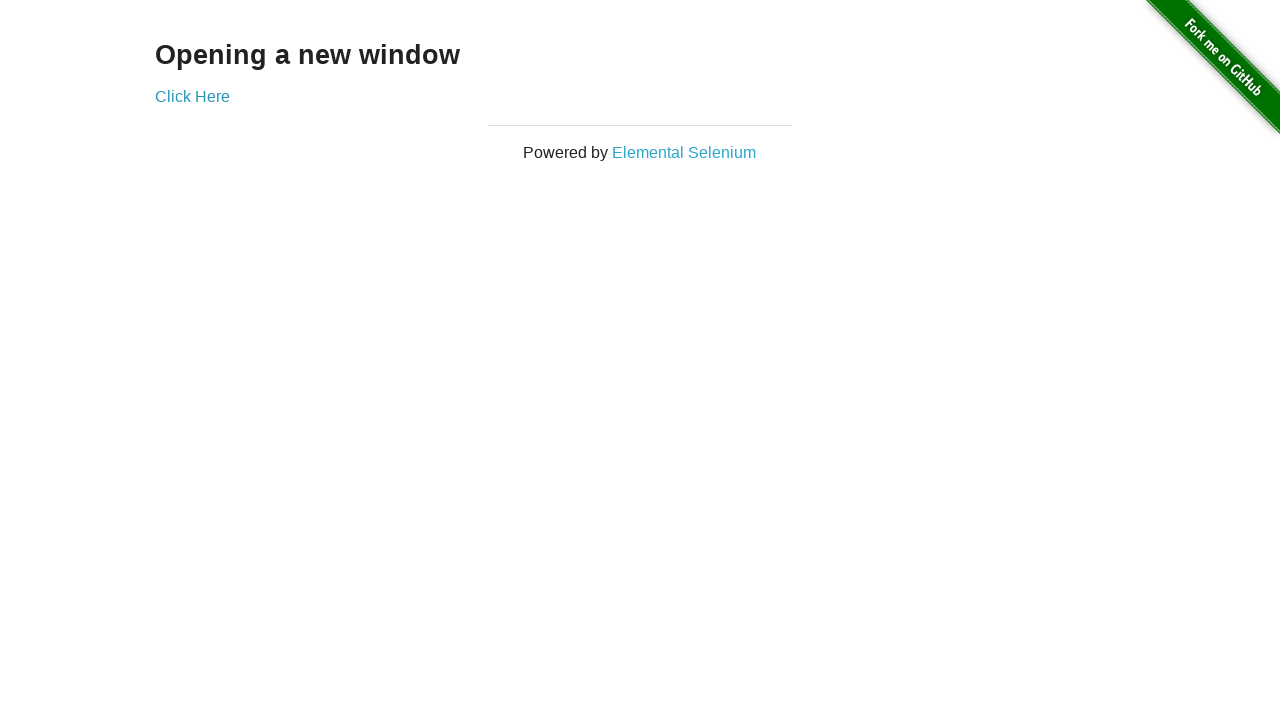

Closed the new window
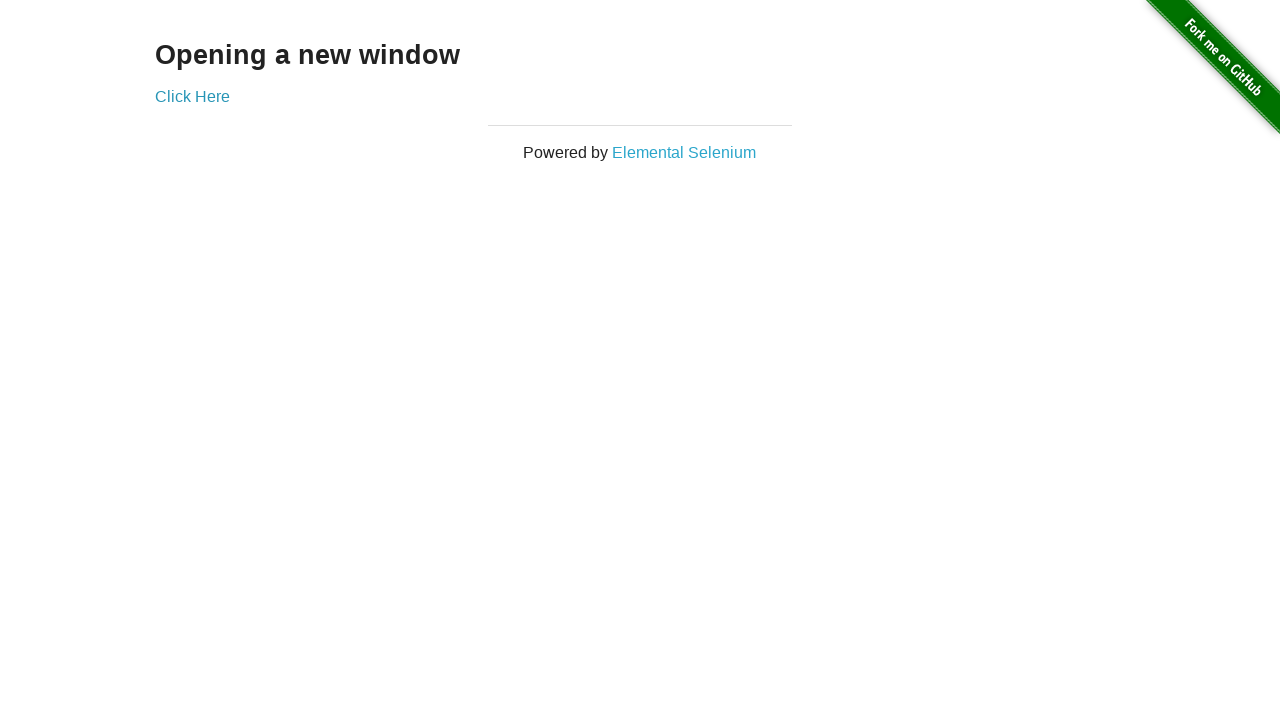

Retrieved text from parent window: 'Opening a new window'
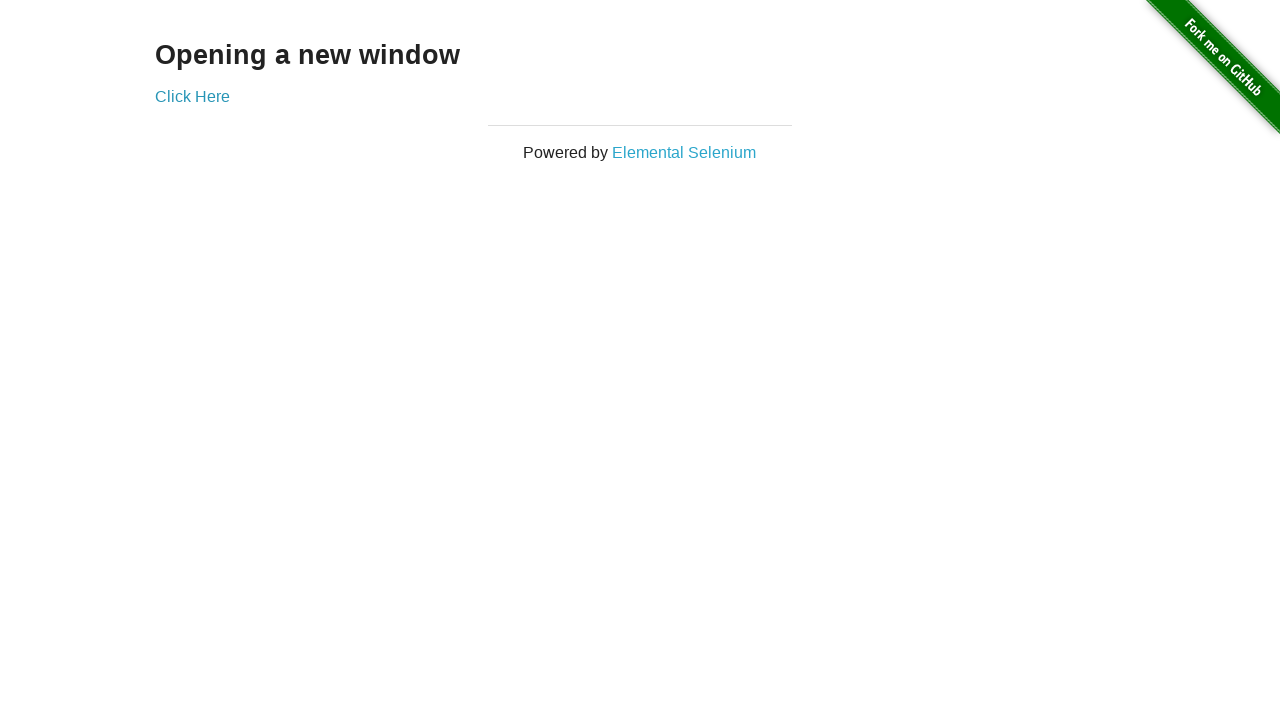

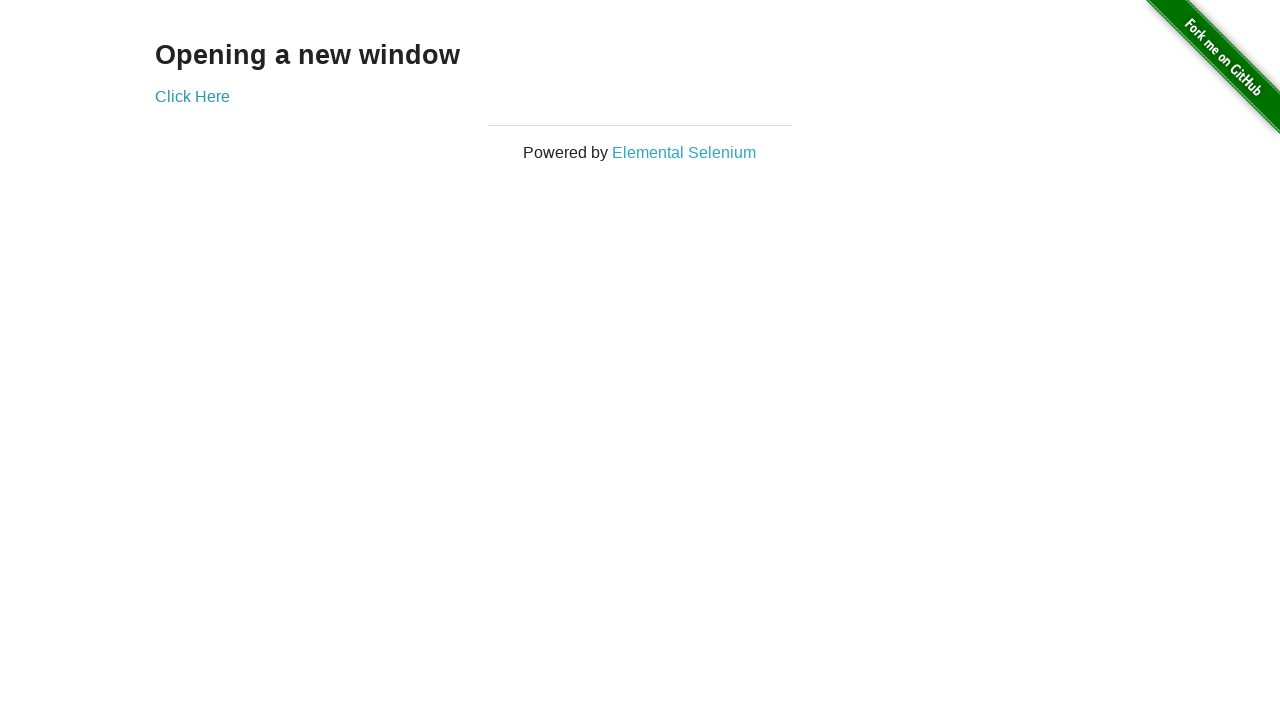